Tests window/tab switching functionality by clicking a button that opens a new tab, switching to it, closing it, and returning to the main window

Starting URL: https://www.hyrtutorials.com/p/window-handles-practice.html

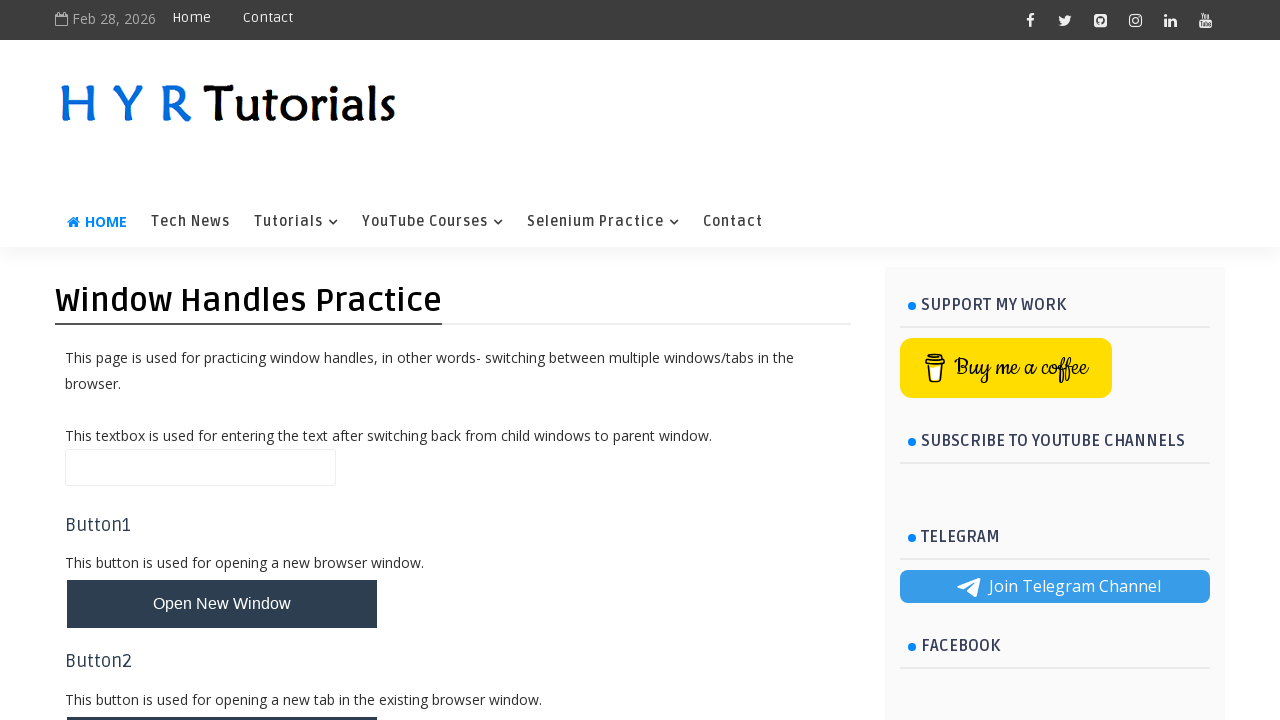

Clicked button to open new tab at (222, 696) on #newTabBtn
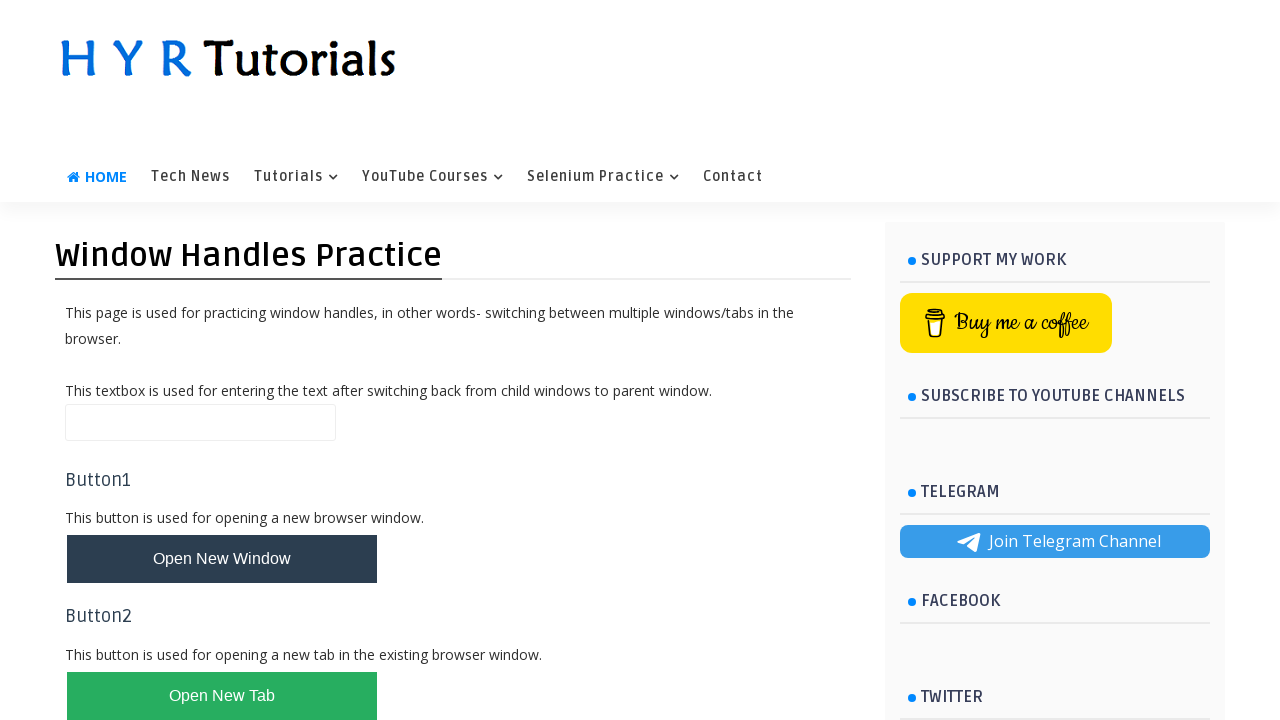

New tab opened and captured
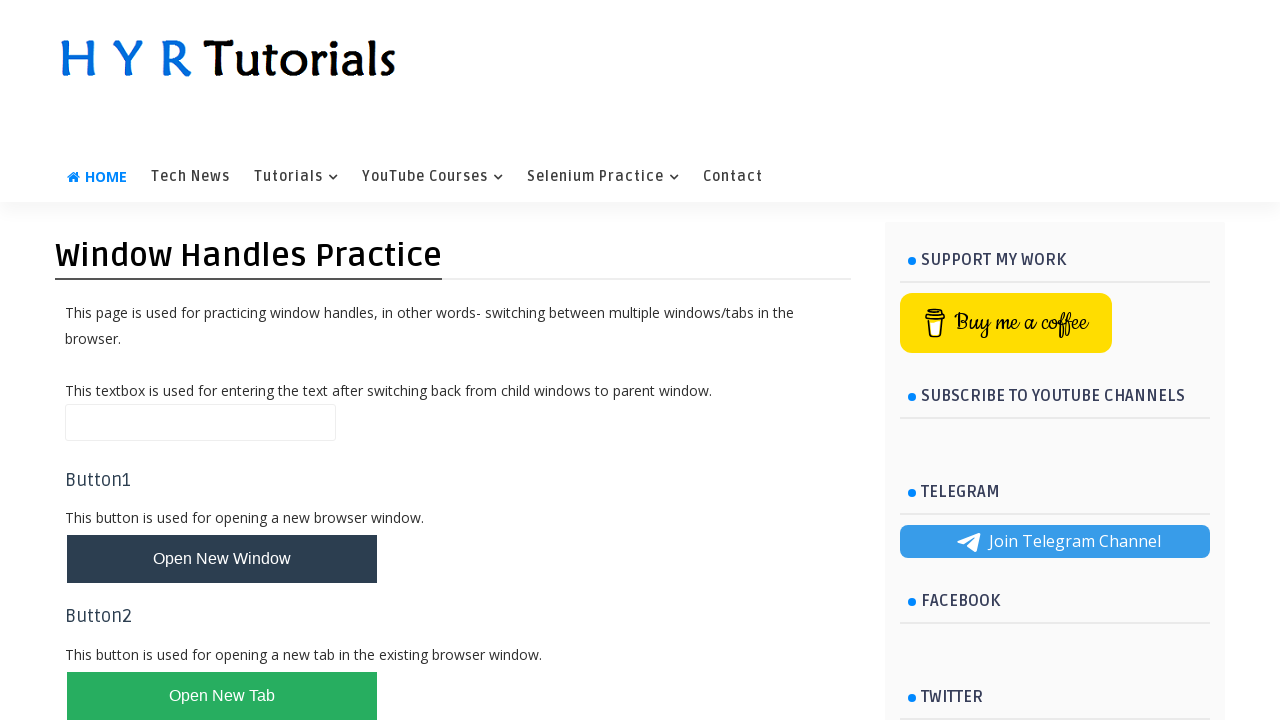

New tab finished loading
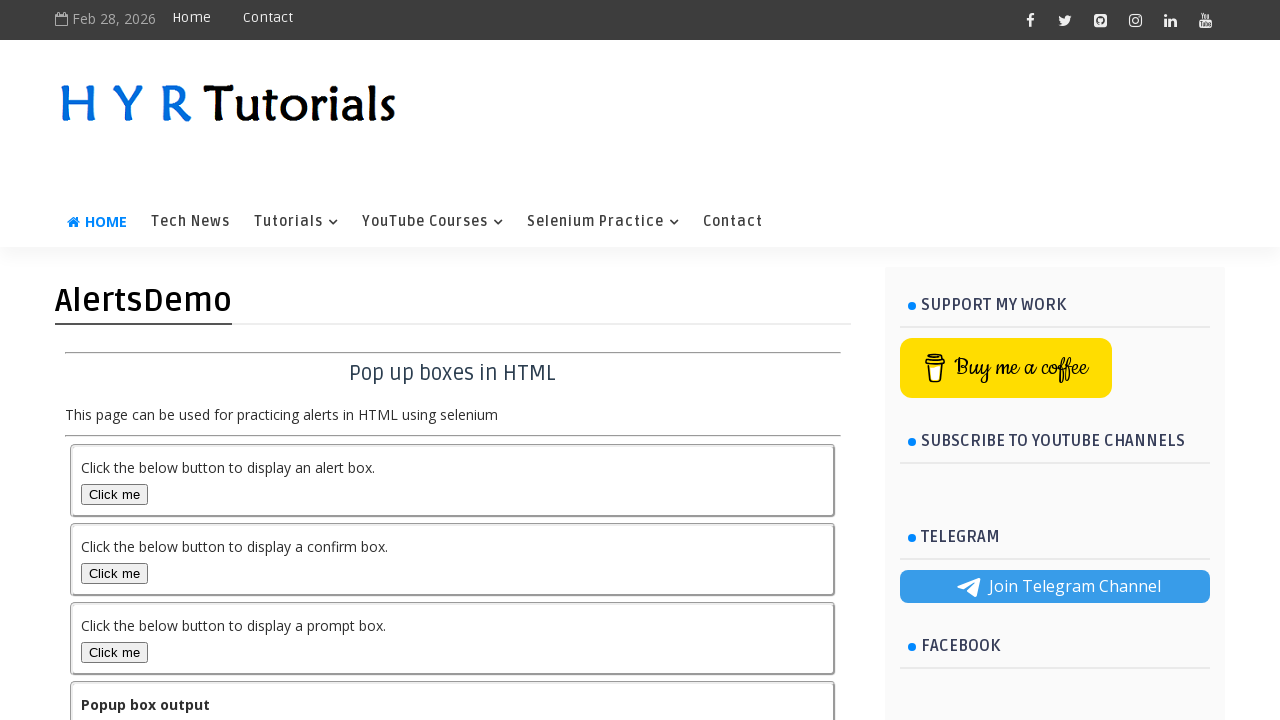

Closed the new tab
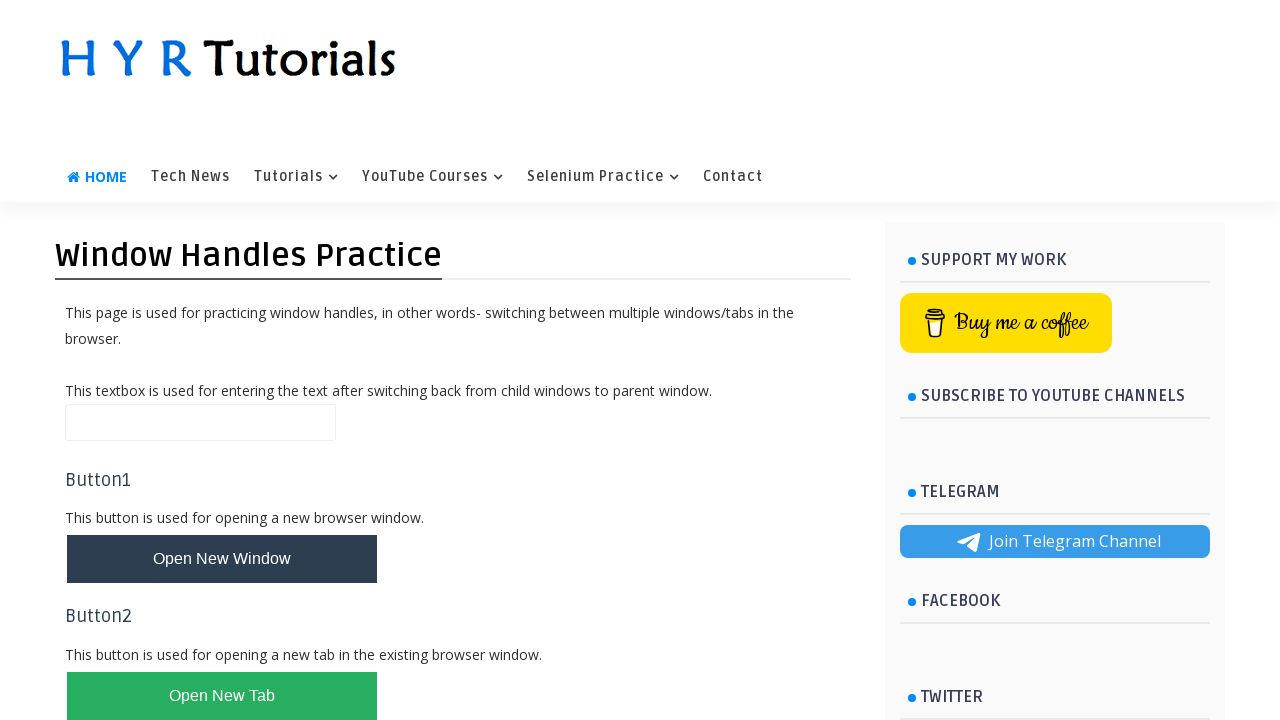

Verified return to main page - button selector found
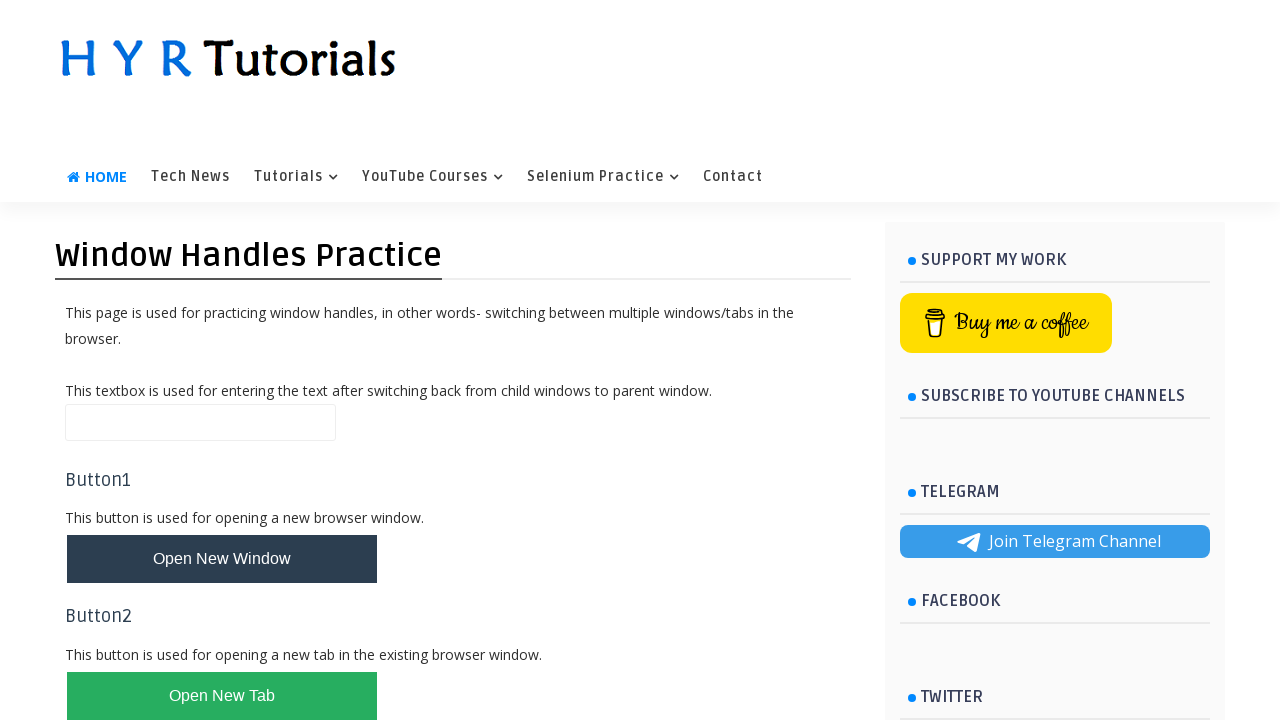

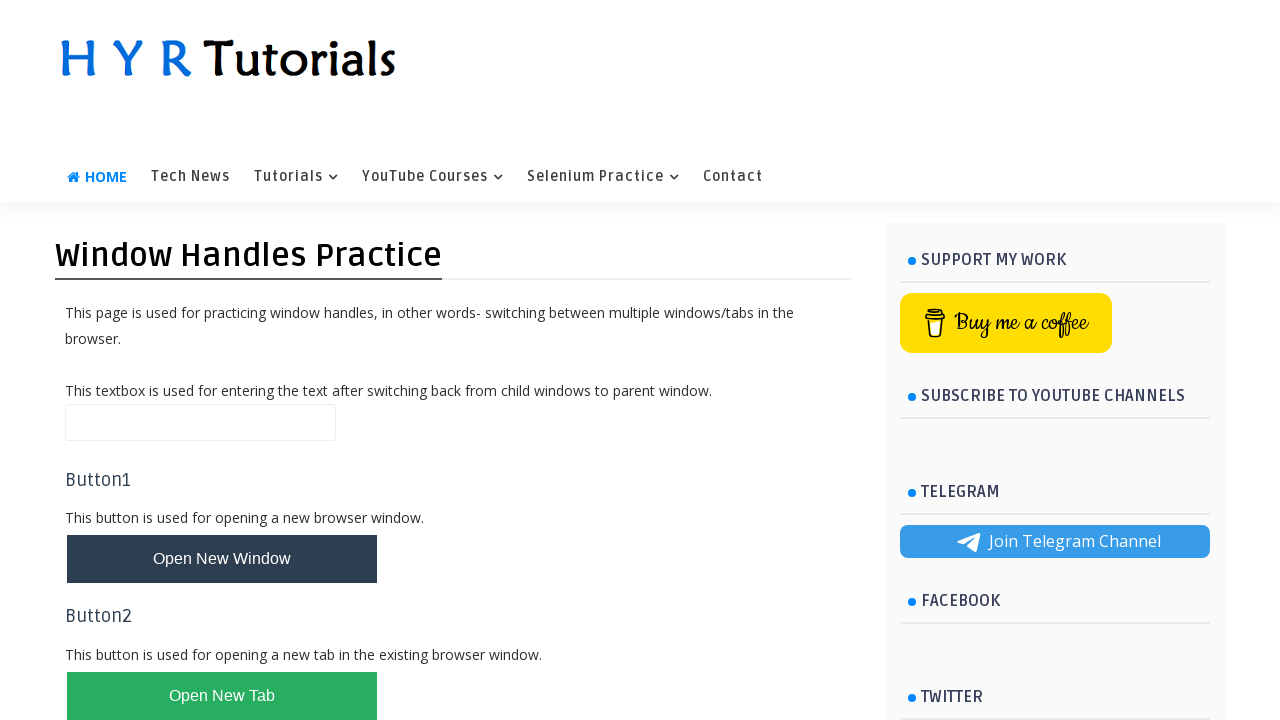